Navigates to flights website, clicks Register link and checks a checkbox if not already selected

Starting URL: http://flights.qedgetech.com

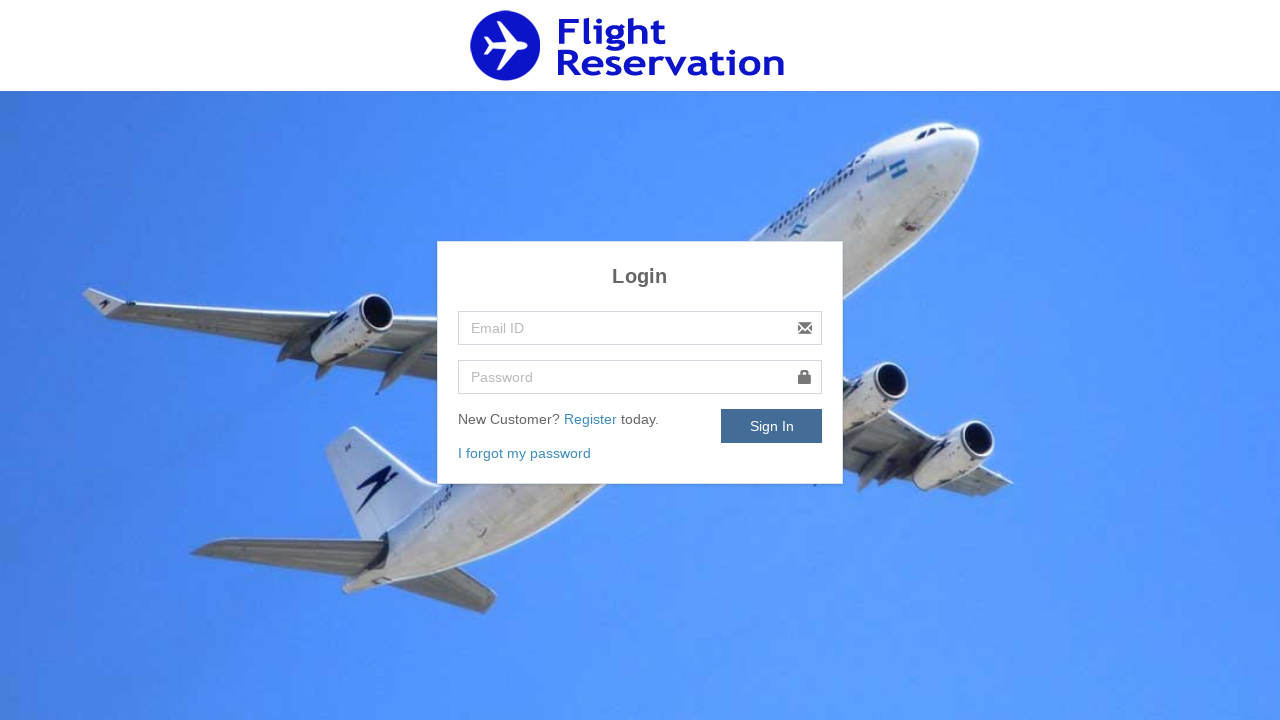

Navigated to flights website at http://flights.qedgetech.com
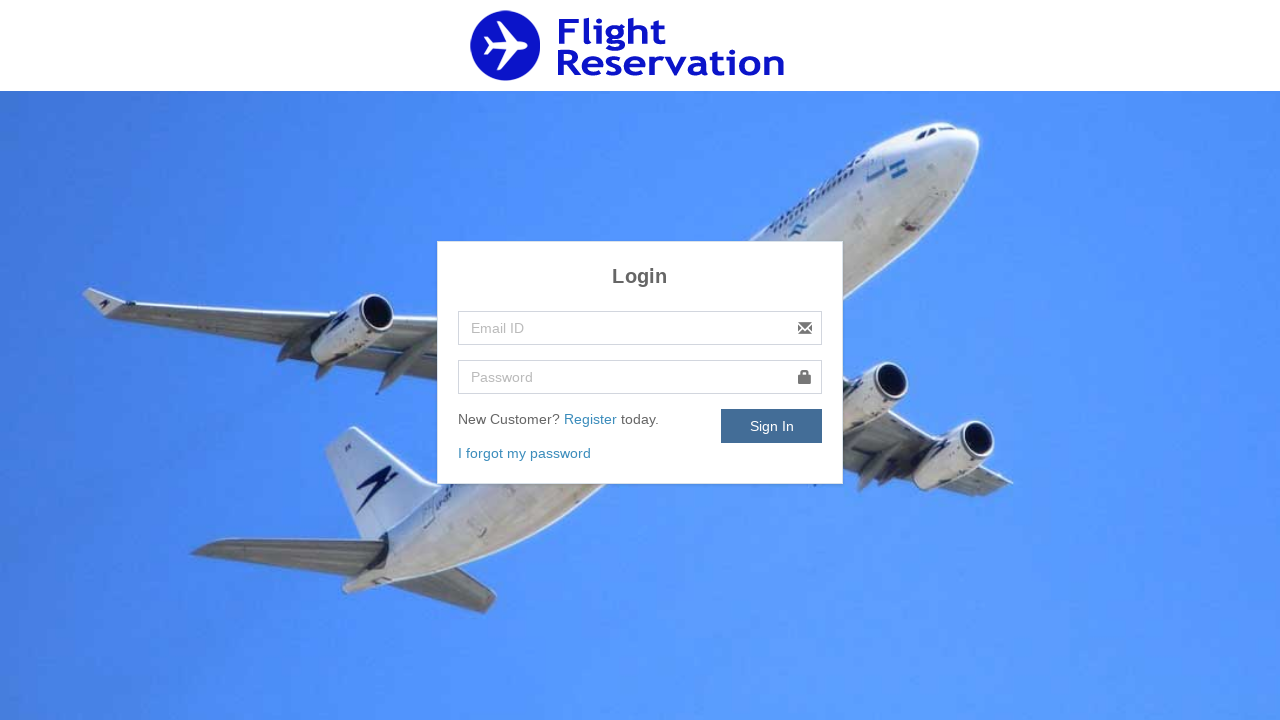

Clicked Register link at (592, 419) on a:text('Register')
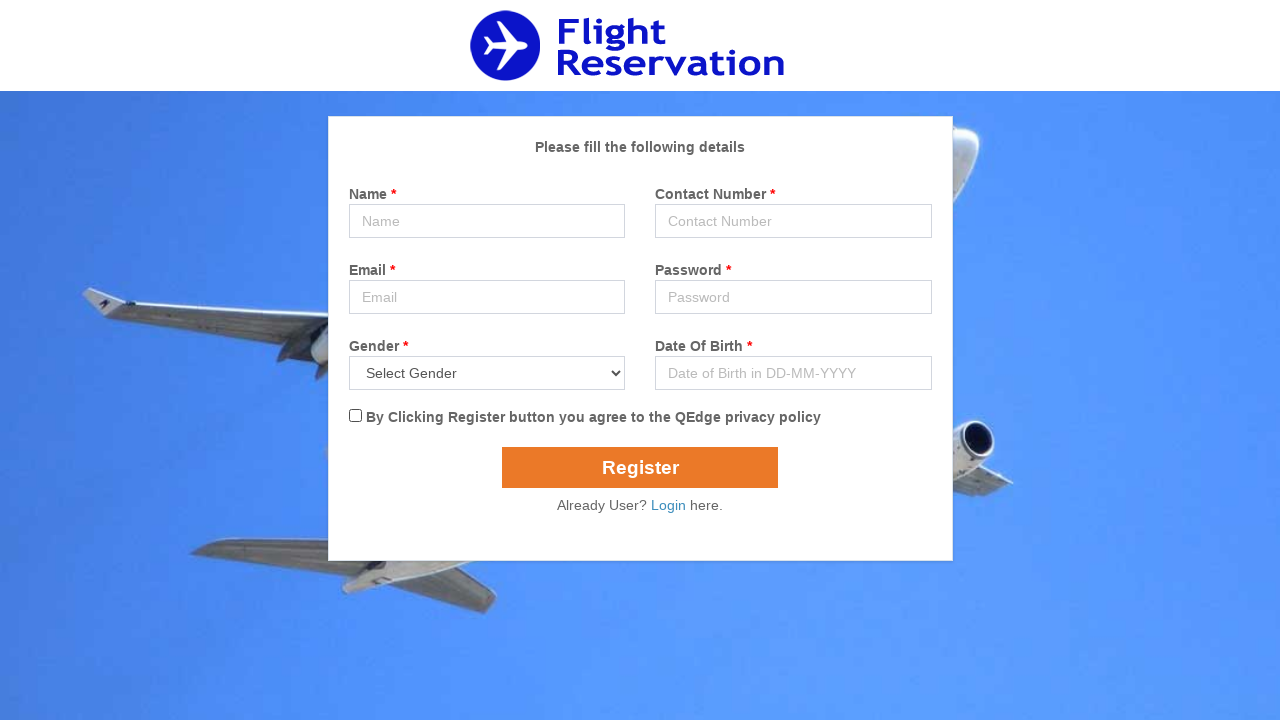

Checkbox was not selected, clicked to select it at (355, 416) on #flexCheckChecked
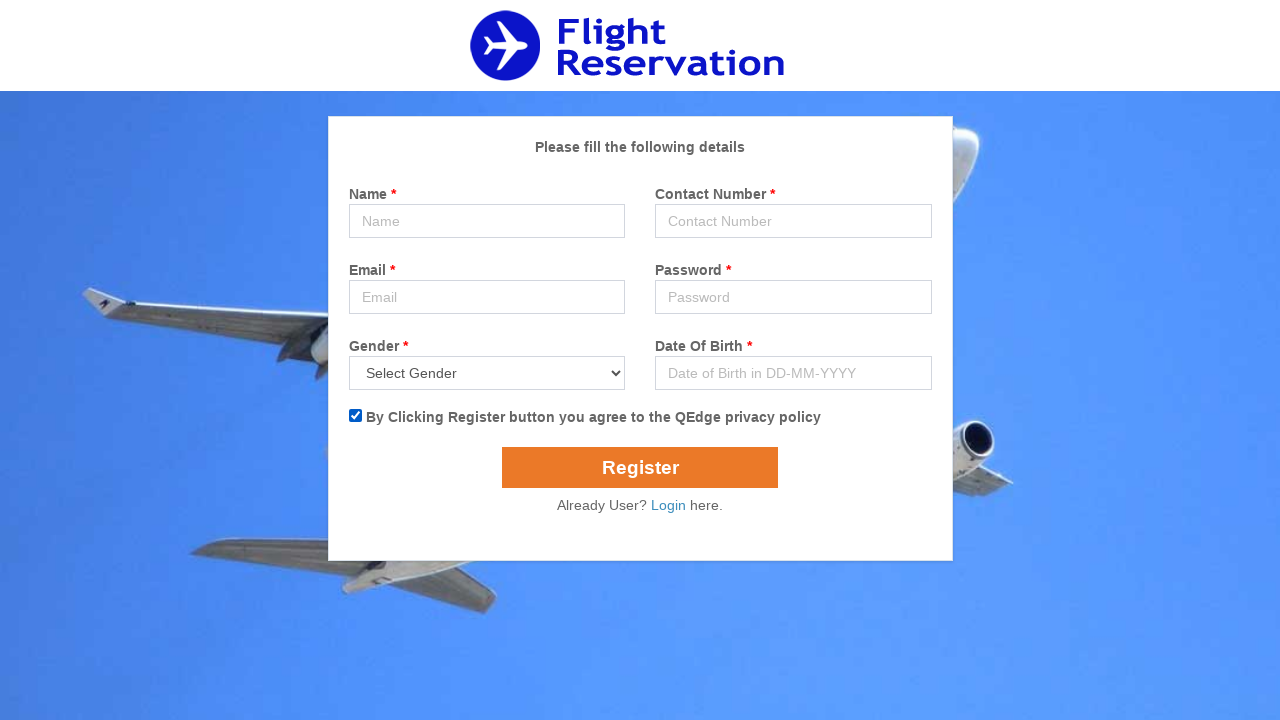

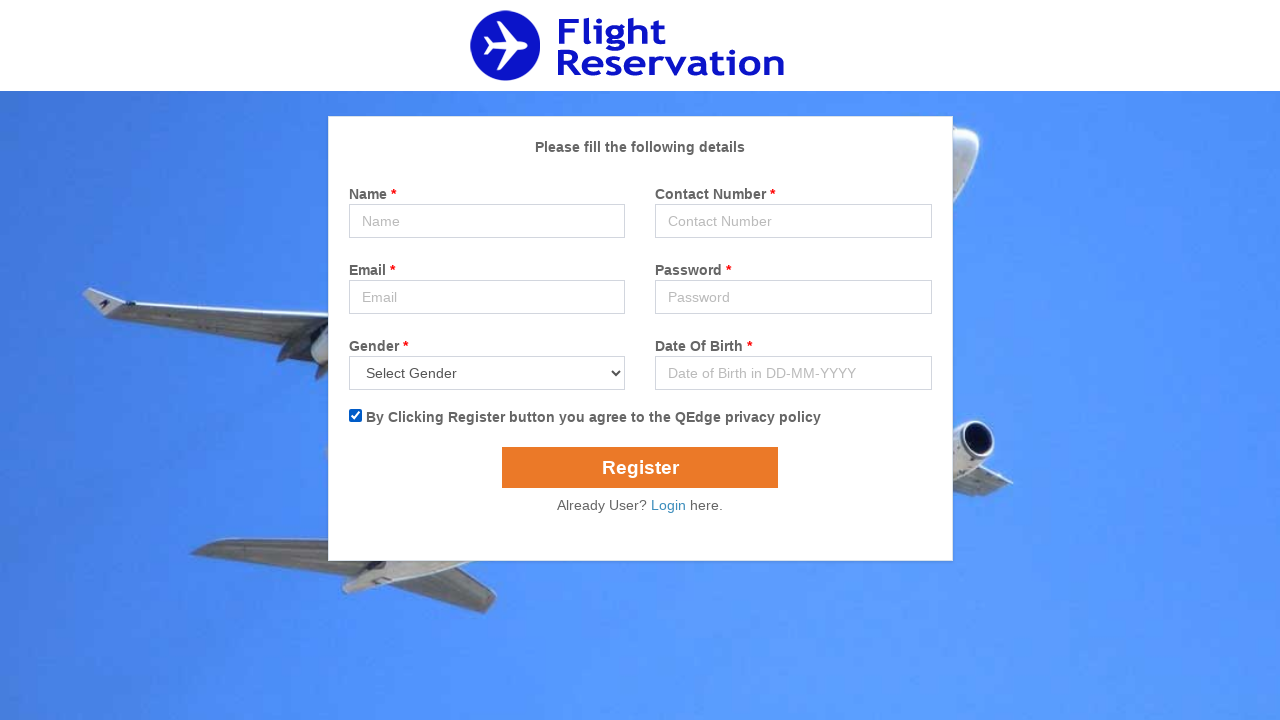